Navigates to a Python Selenium exercise page and verifies that paragraph elements are present on the page

Starting URL: https://curso-python-selenium.netlify.app/exercicio_01.html

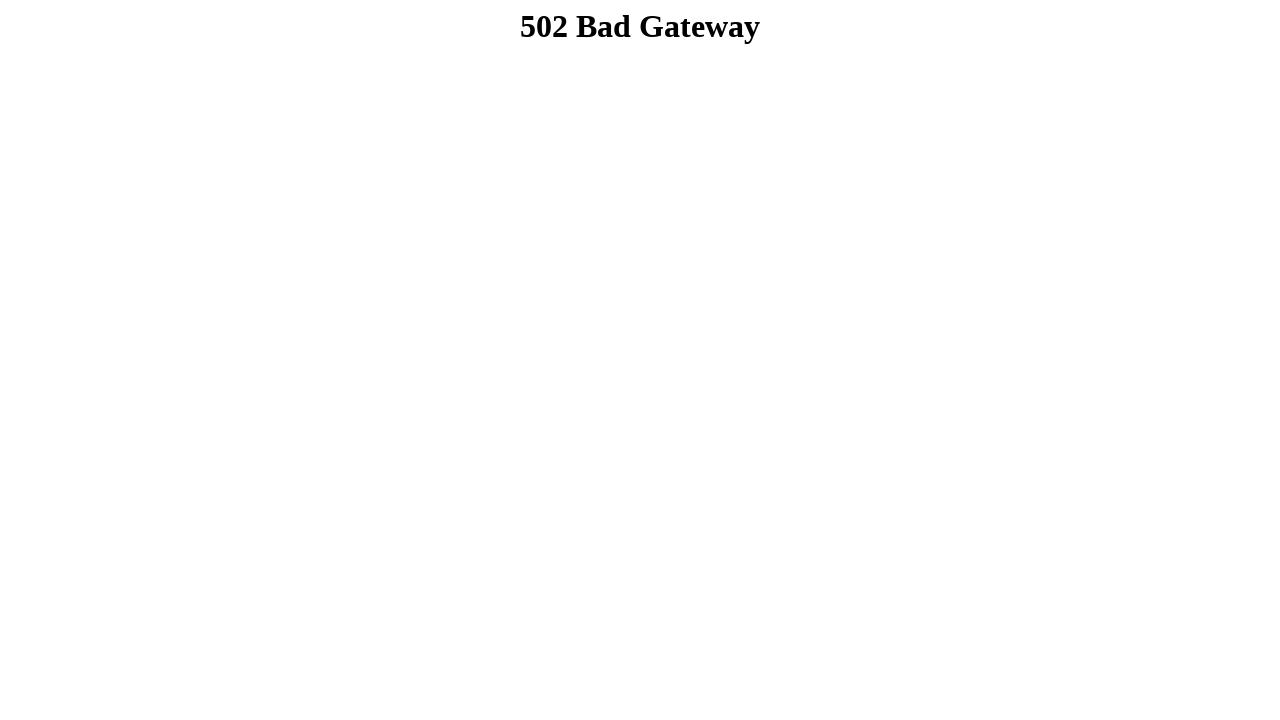

Navigated to Python Selenium exercise page
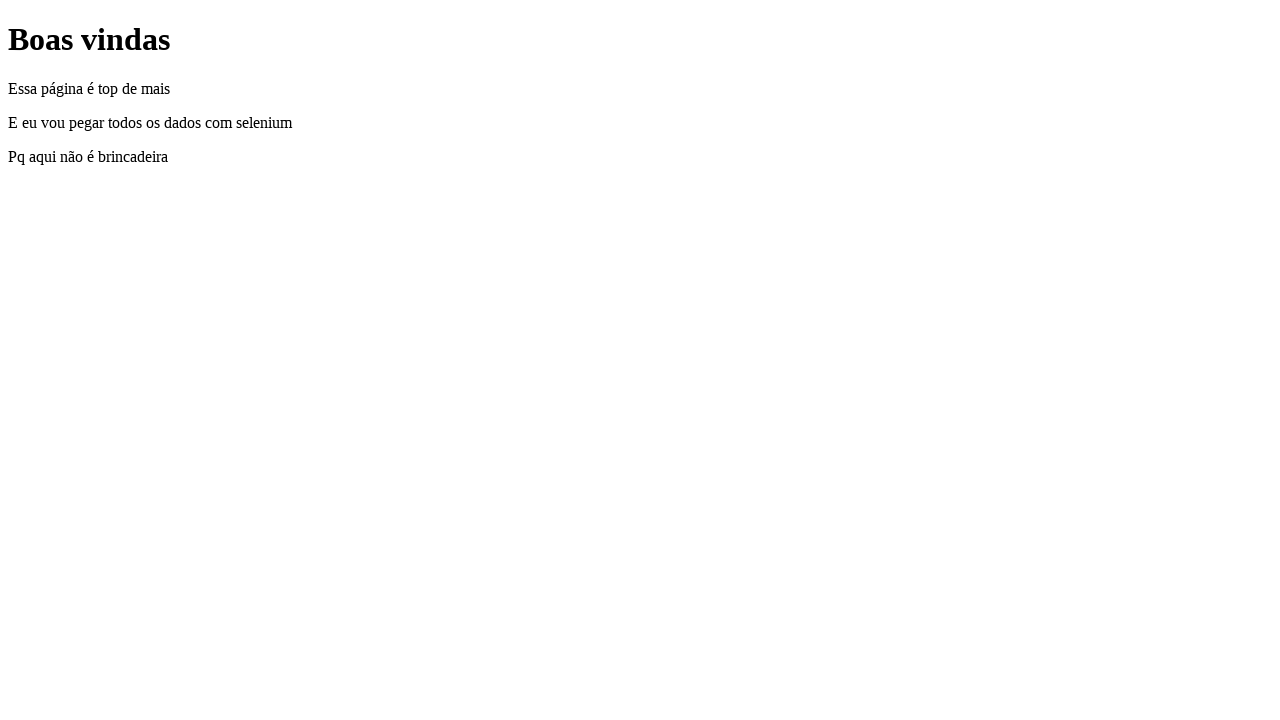

Paragraph elements are present on the page
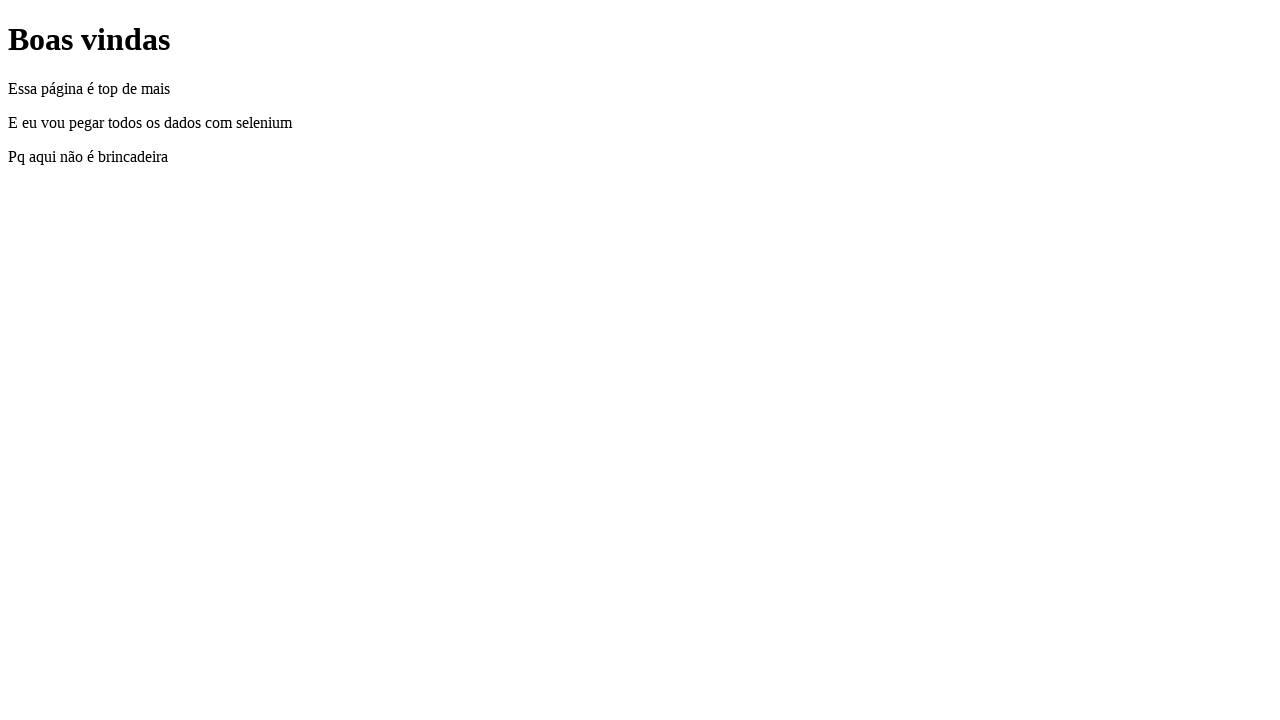

H1 element is present on the page
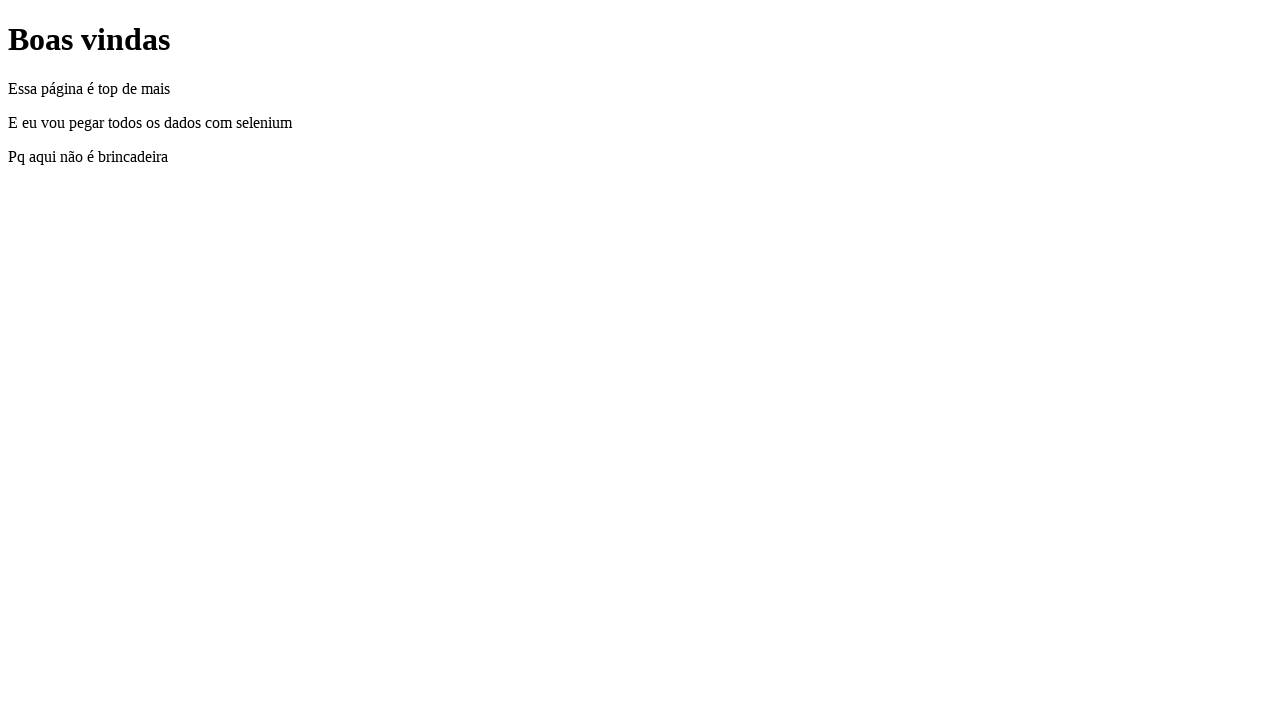

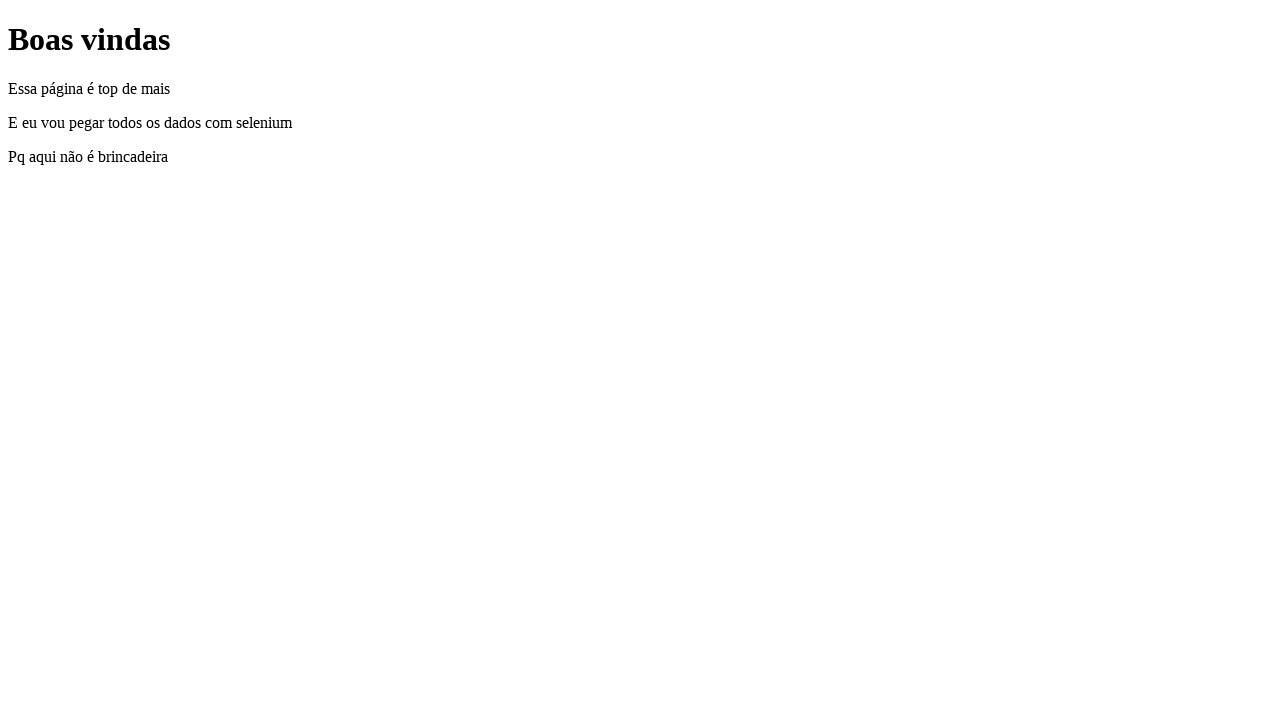